Tests drag and drop functionality by dragging a draggable element and dropping it onto a droppable target area on the Selenium test page.

Starting URL: https://www.selenium.dev/selenium/web/mouse_interaction.html

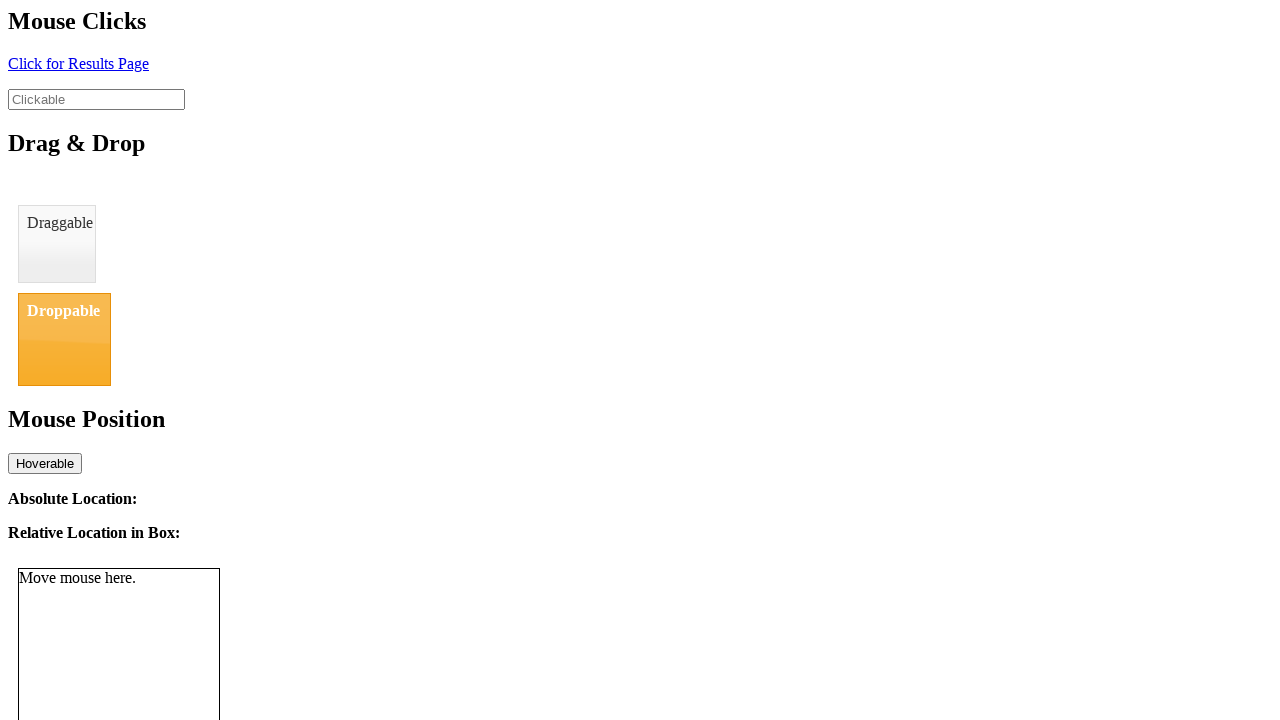

Waited for draggable element to be present
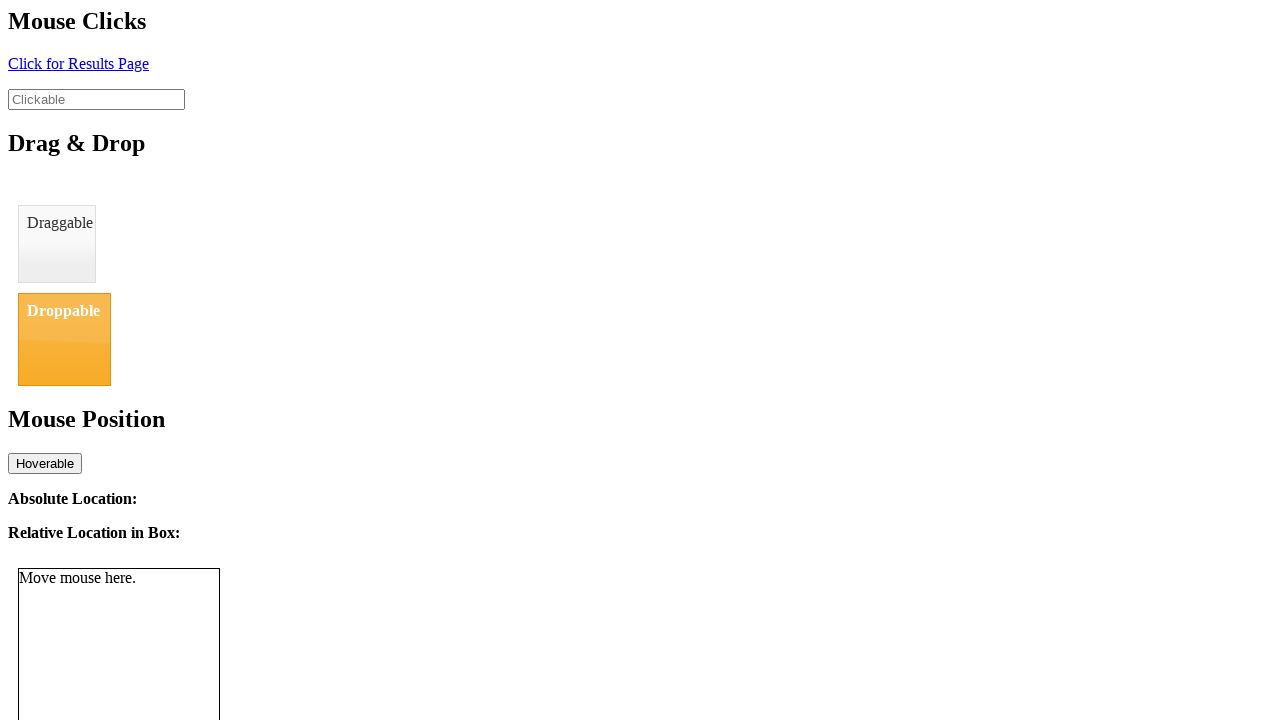

Waited for droppable target element to be present
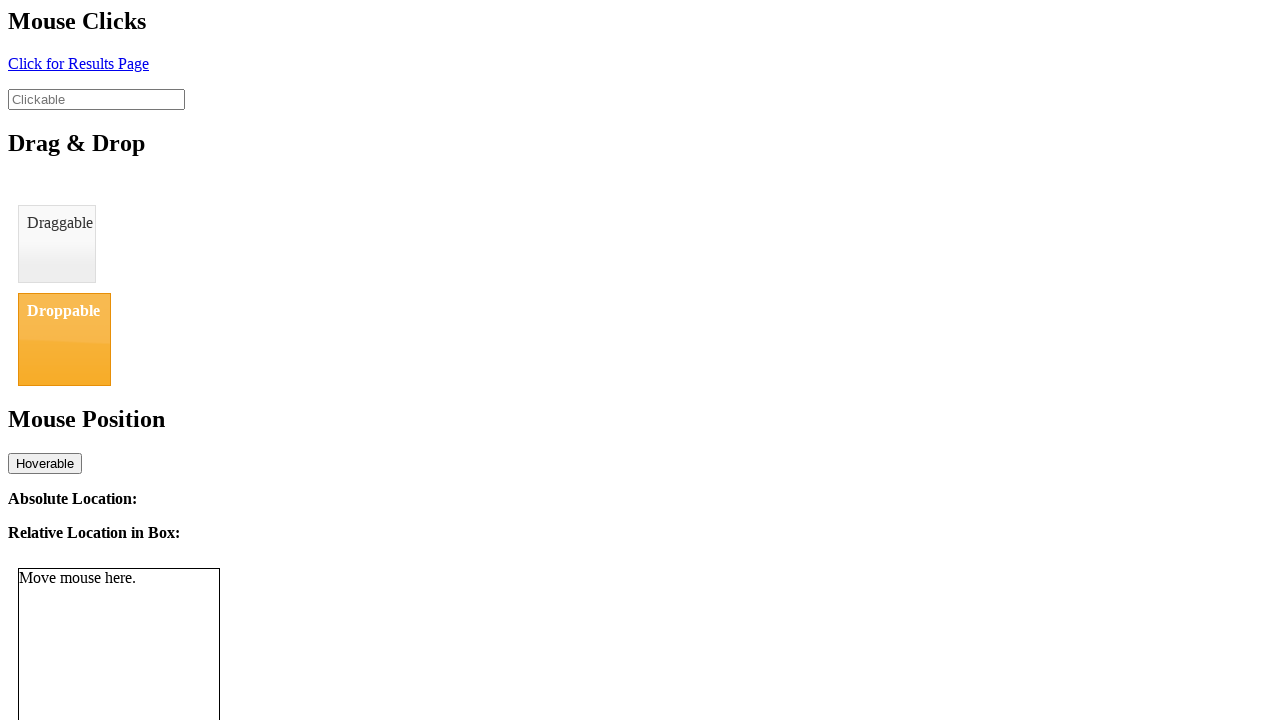

Dragged draggable element and dropped it onto droppable target at (64, 339)
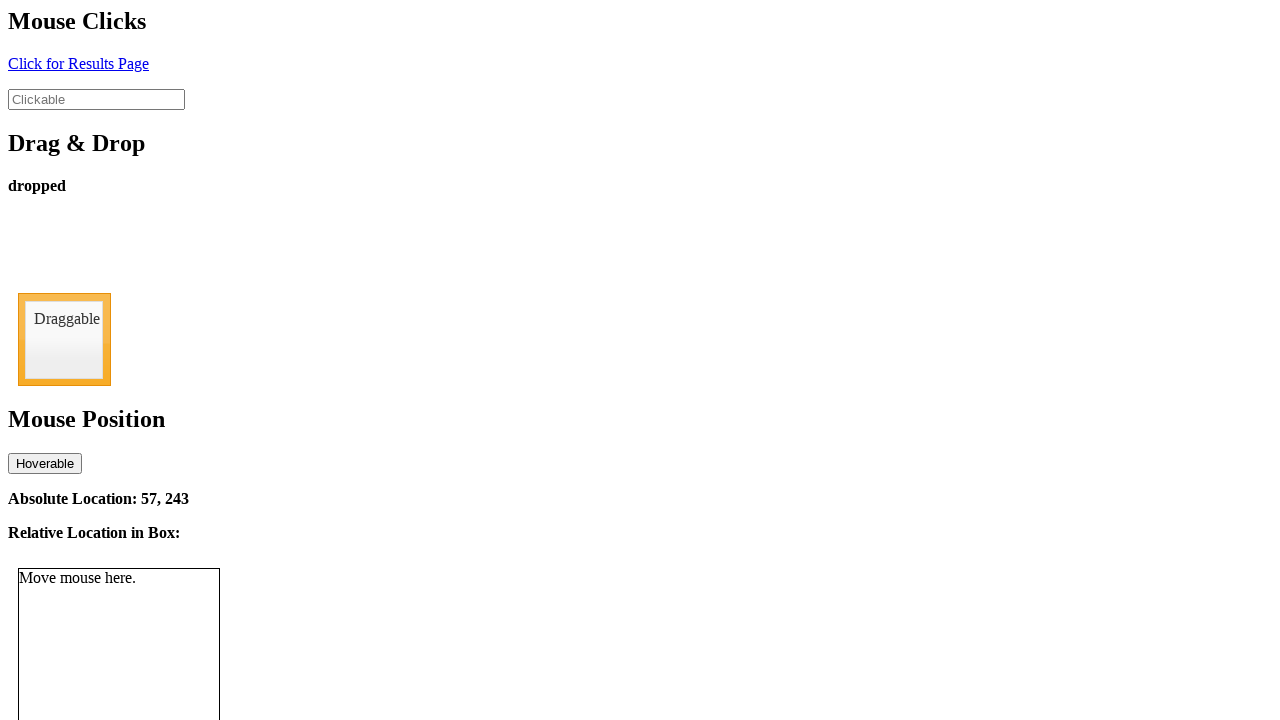

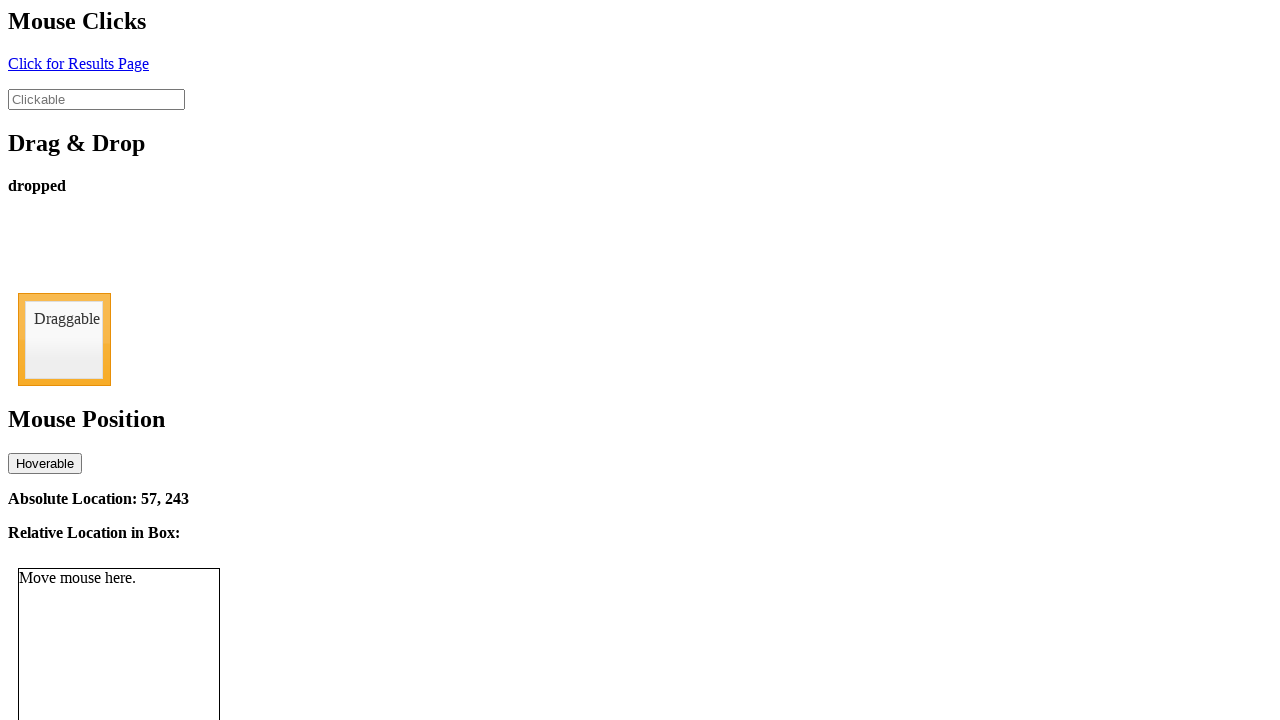